Tests the 591 real estate market listing page by dismissing a guide popup, applying a region filter to select a specific area, and scrolling to load dynamic content.

Starting URL: https://market.591.com.tw/list?regionId=3&postType=2,8

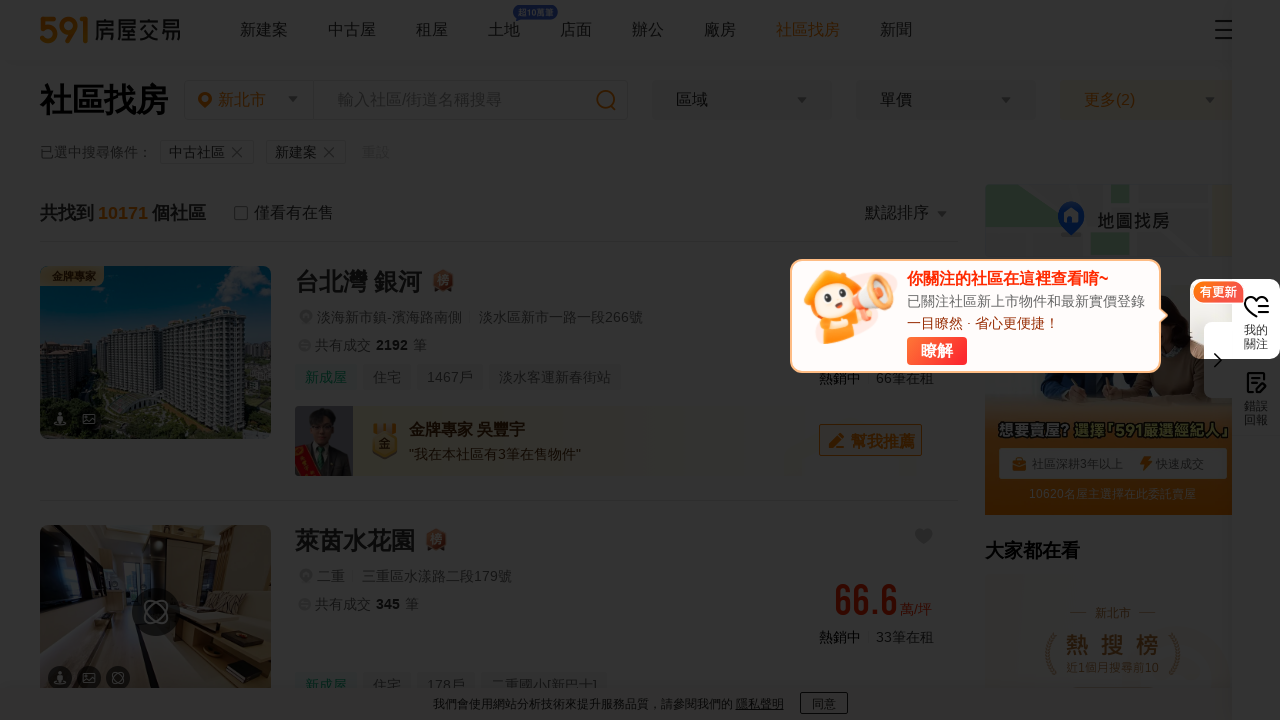

Waited for page to load with networkidle state
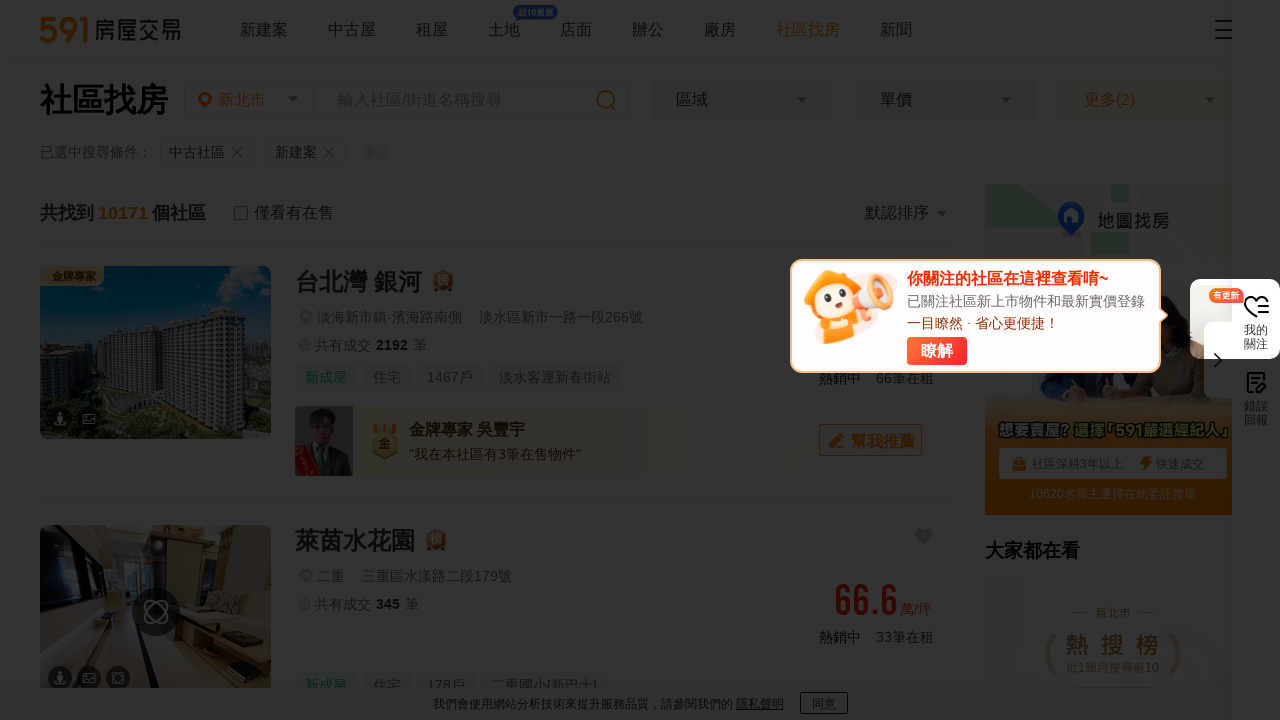

Dismissed the guide popup at (937, 351) on button.guide-button
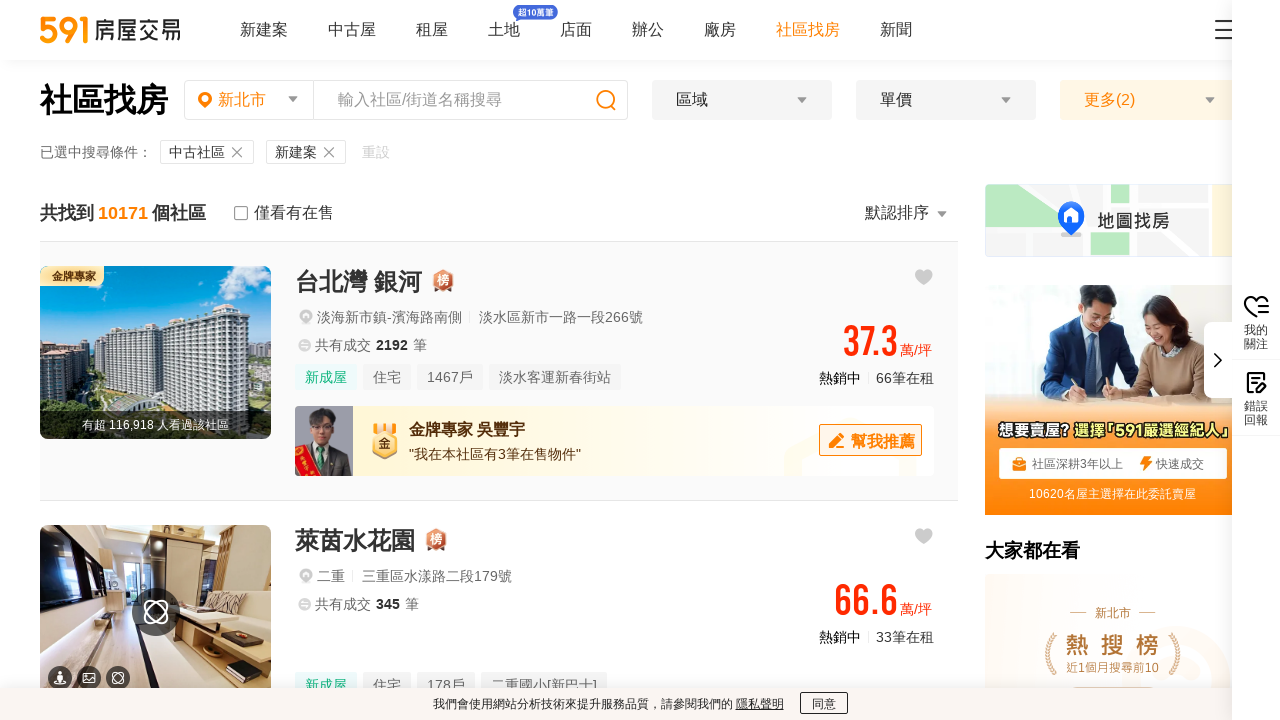

Waited for animations to complete
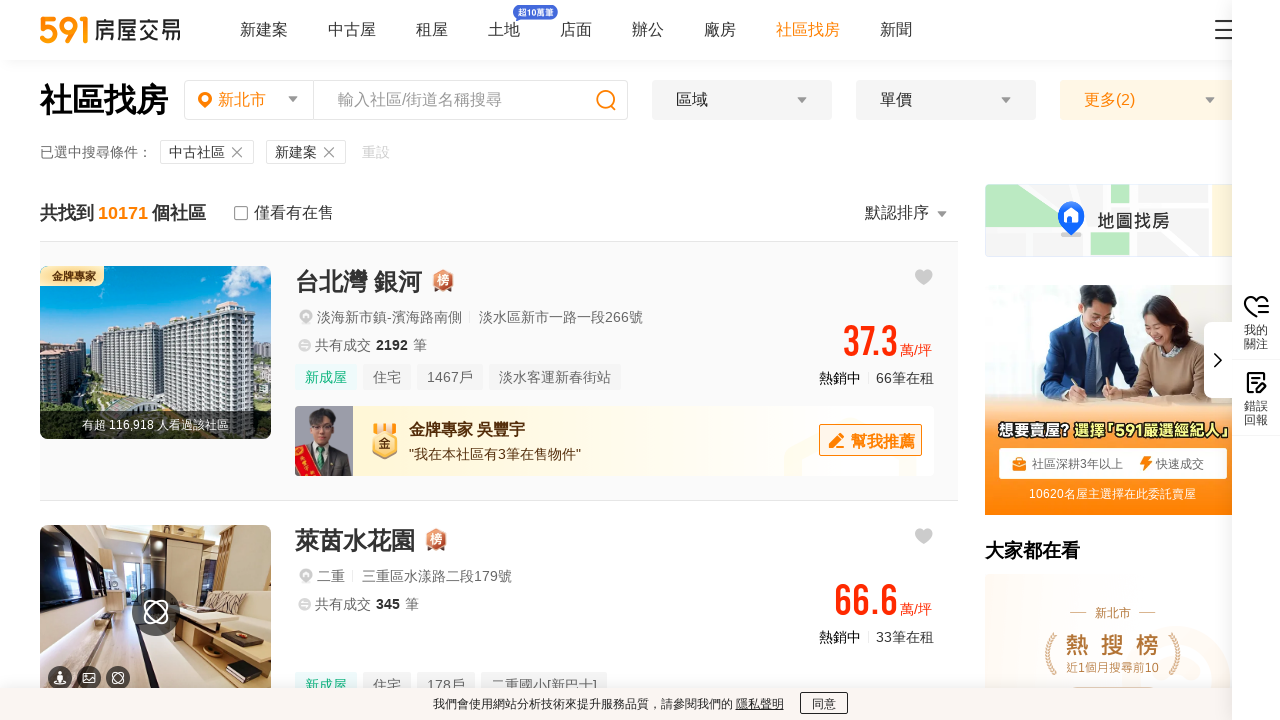

Clicked on the region dropdown filter at (742, 100) on .t5-dropdown-select
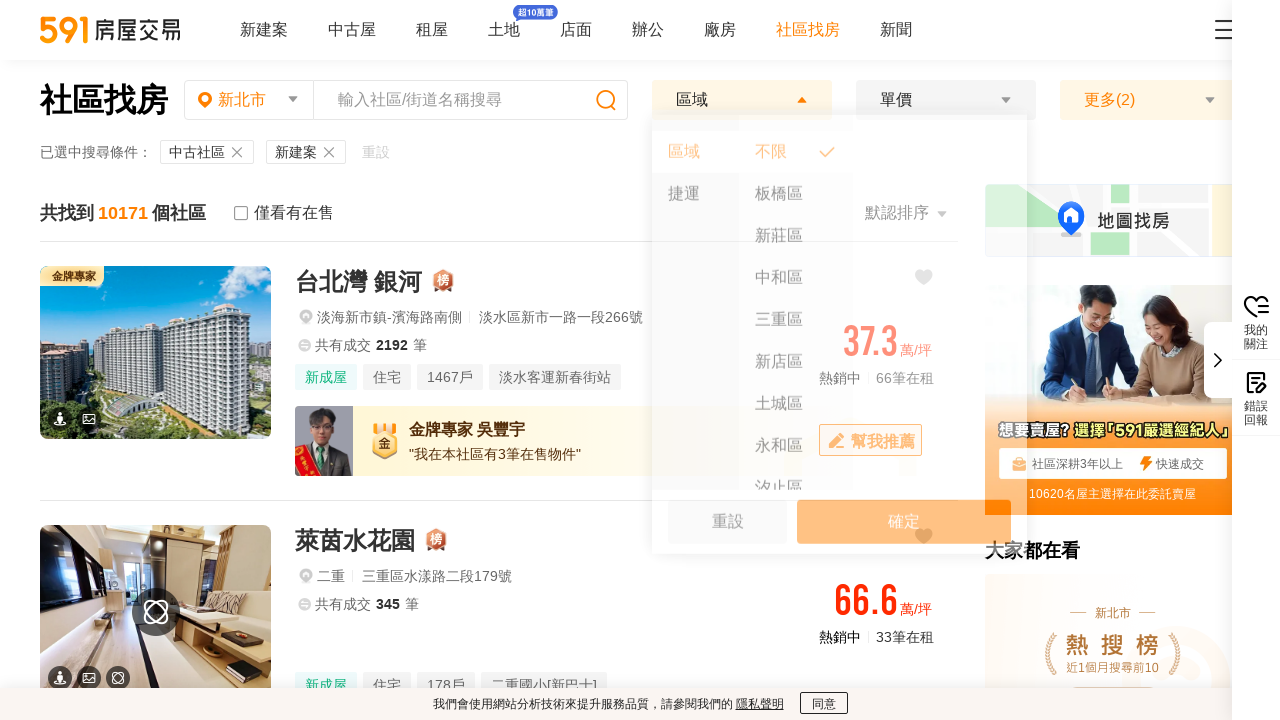

Selected Yonghe district from the region filter at (796, 456) on #areaFilterItemEle17
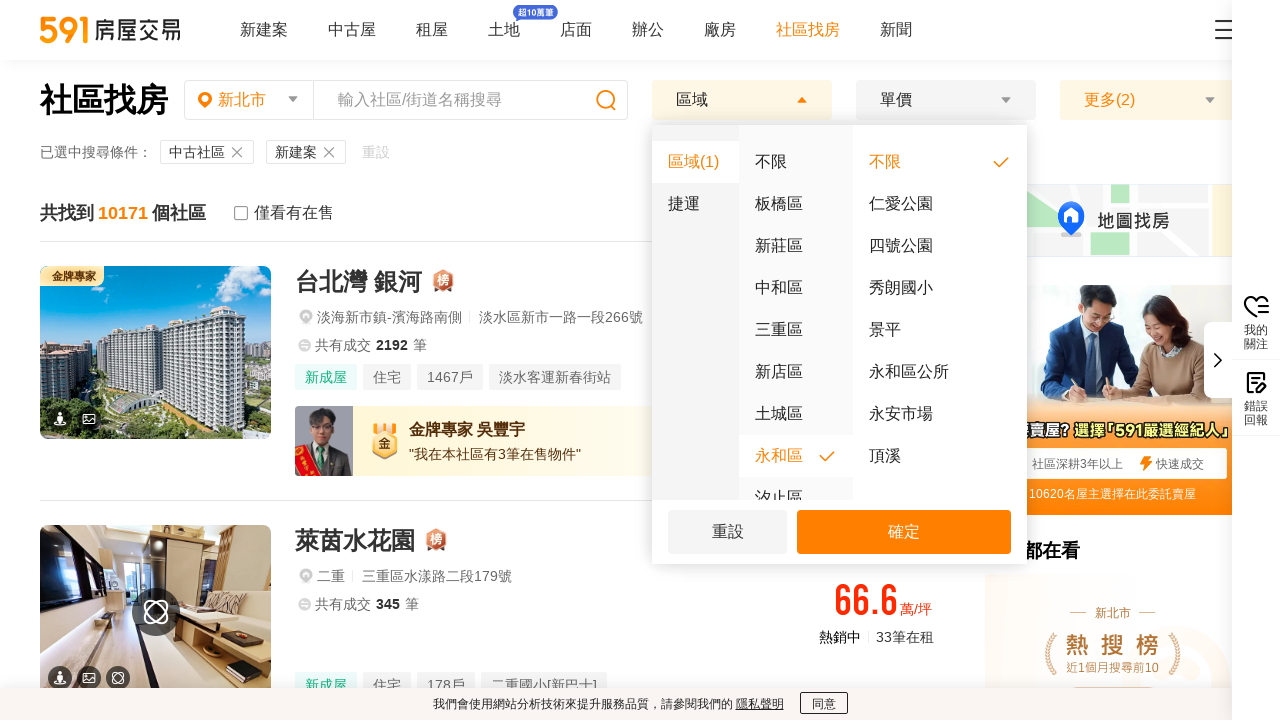

Clicked the confirm button to apply region filter at (904, 532) on section.grid-filter-btn button >> nth=1
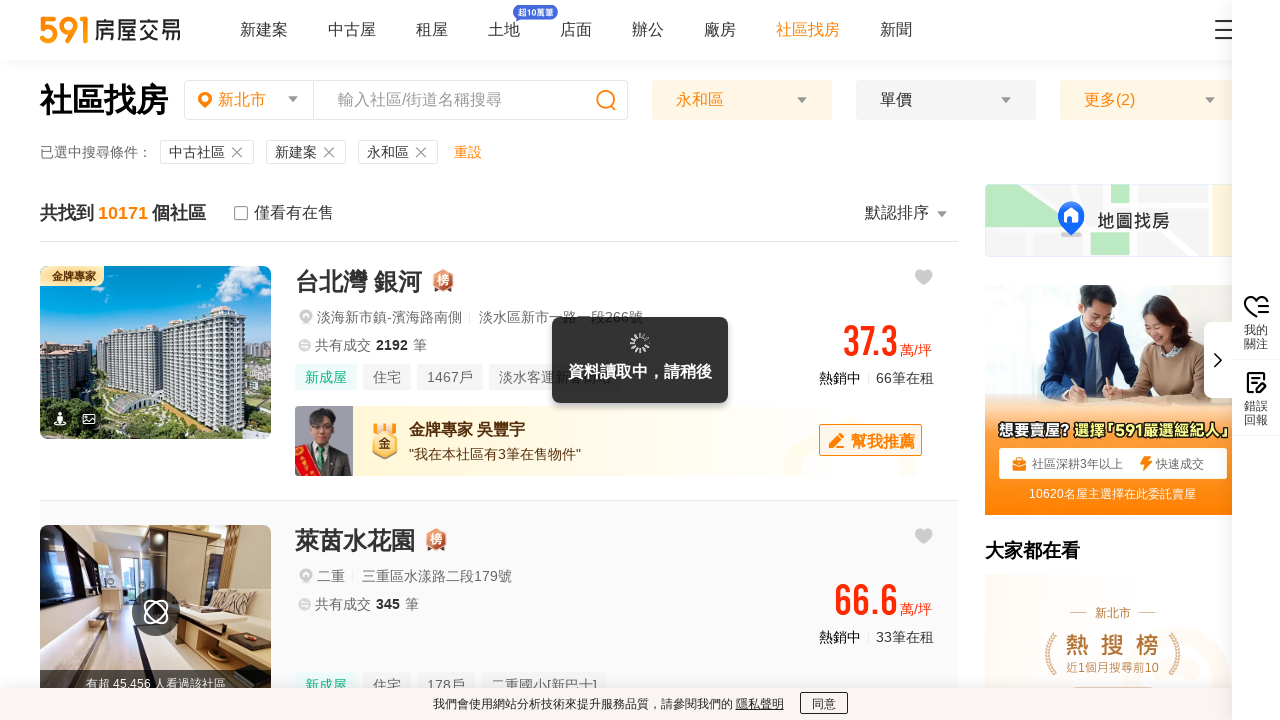

Waited for filter to be applied
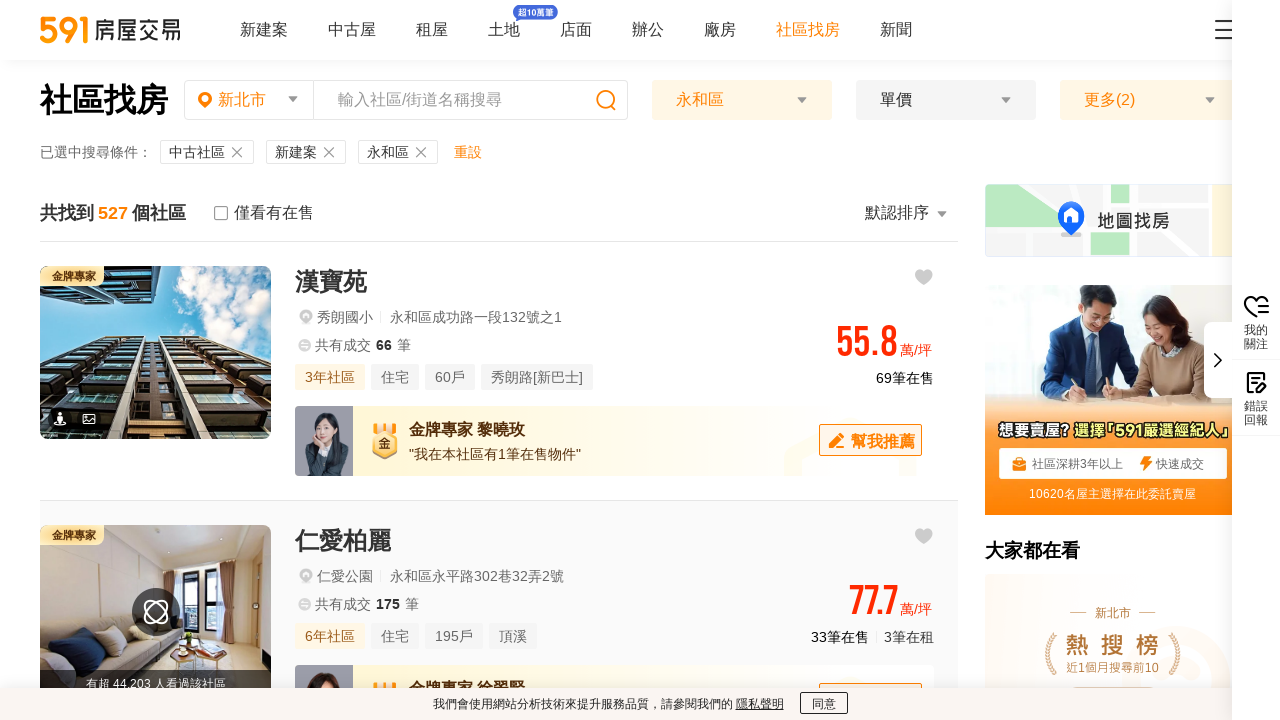

Scrolled down to load more property listings
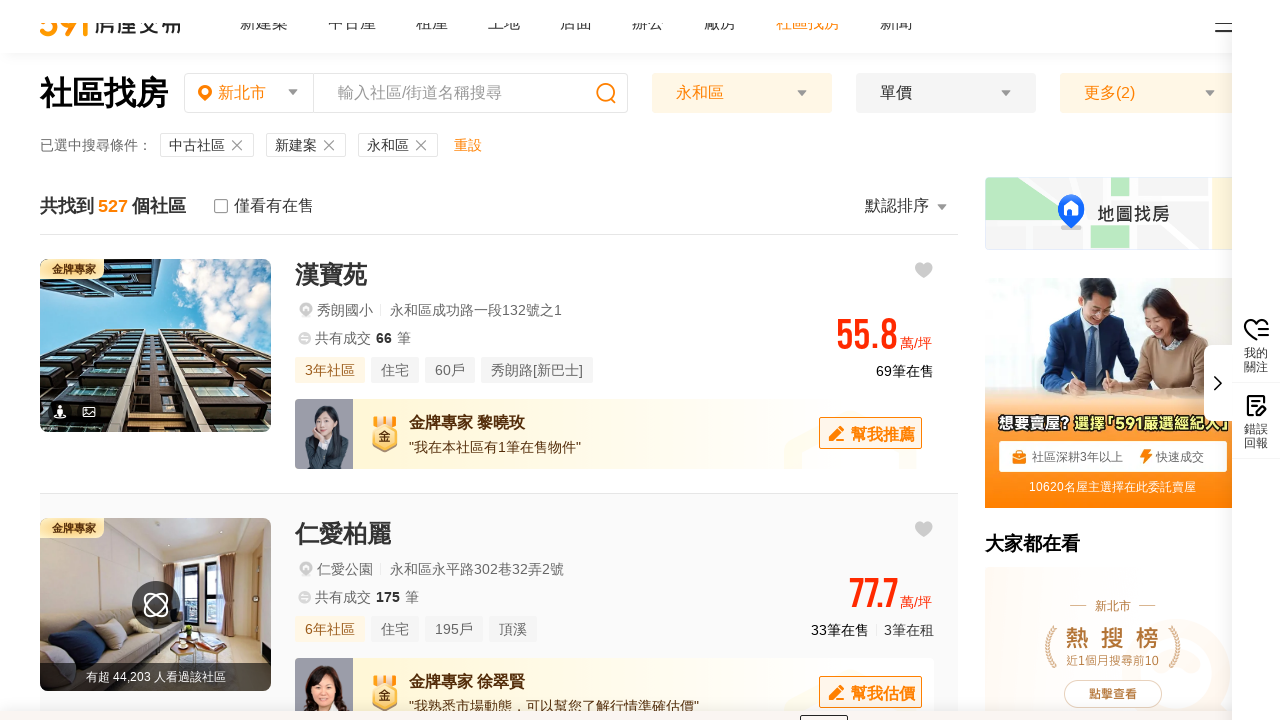

Waited for dynamic content to load after scrolling
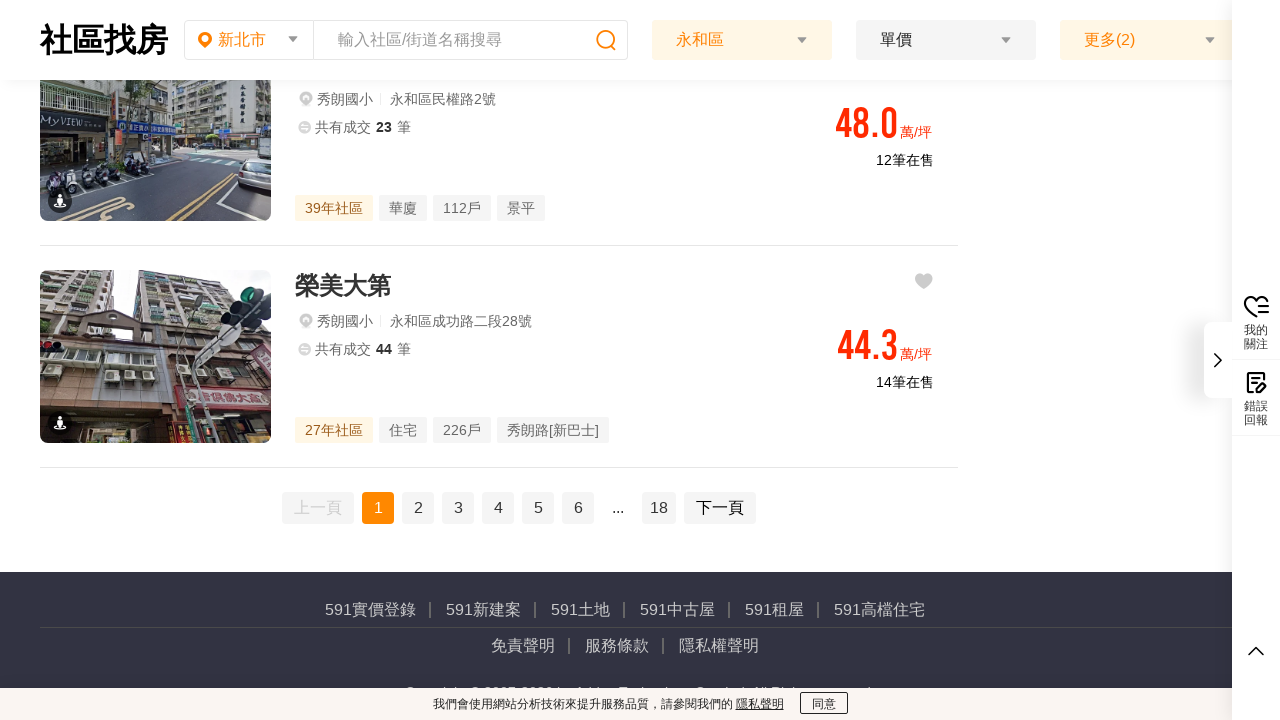

Scrolled down to load more property listings
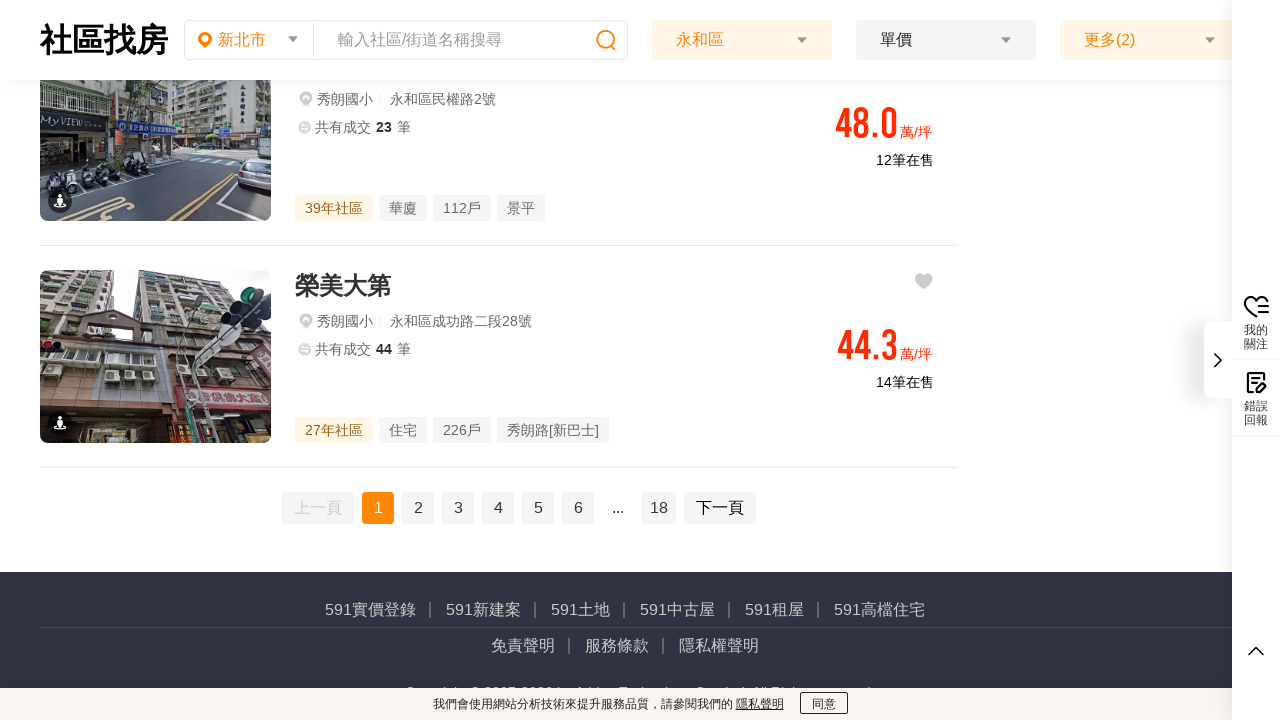

Waited for dynamic content to load after scrolling
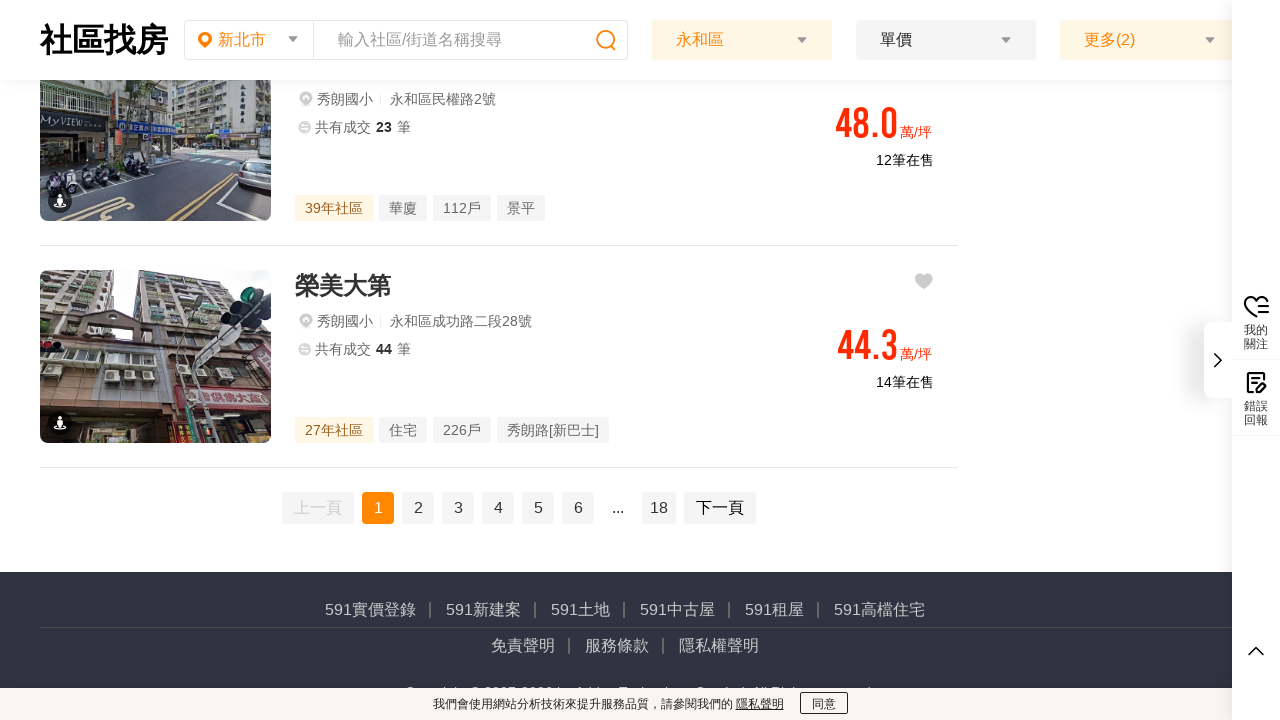

Scrolled down to load more property listings
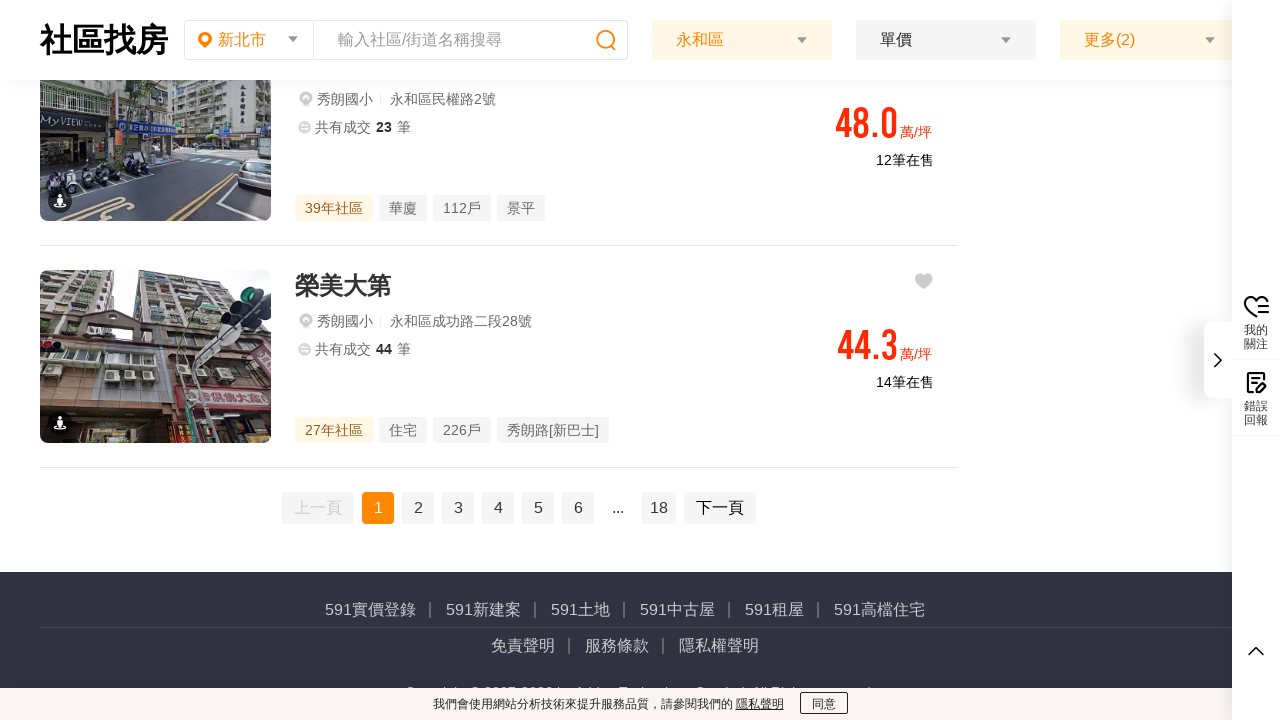

Waited for dynamic content to load after scrolling
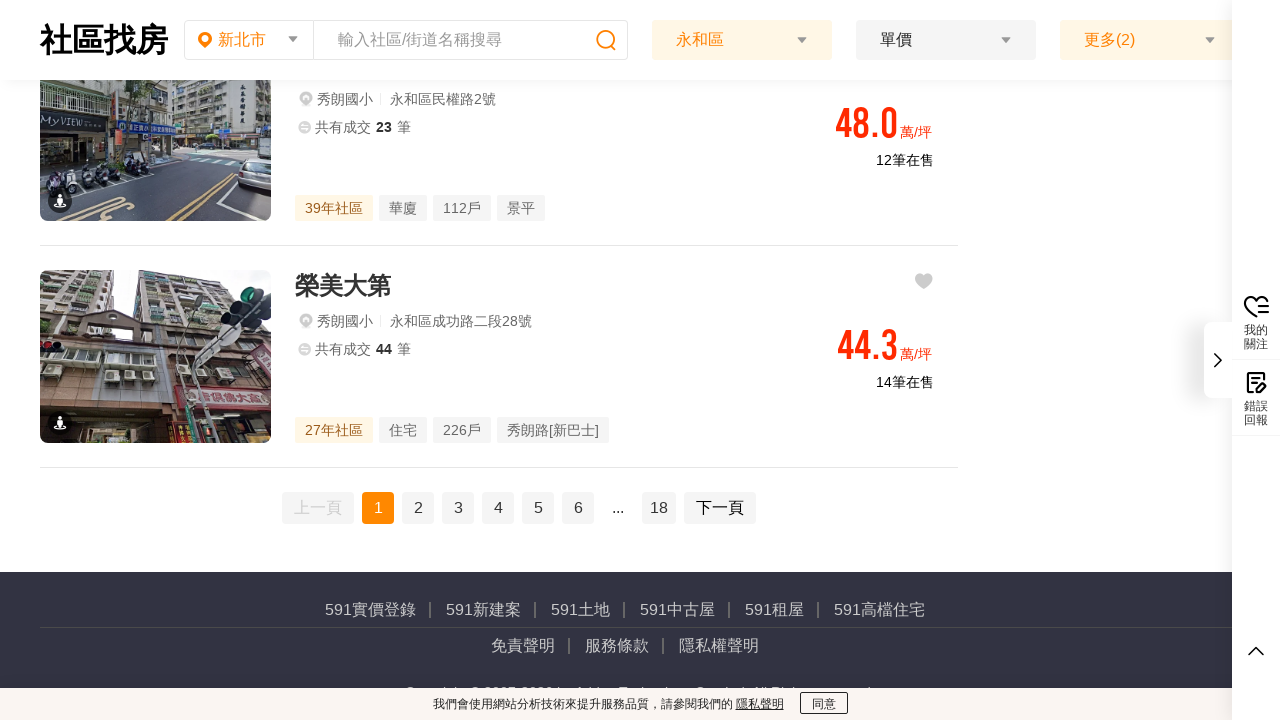

Verified that property listings are visible on the page
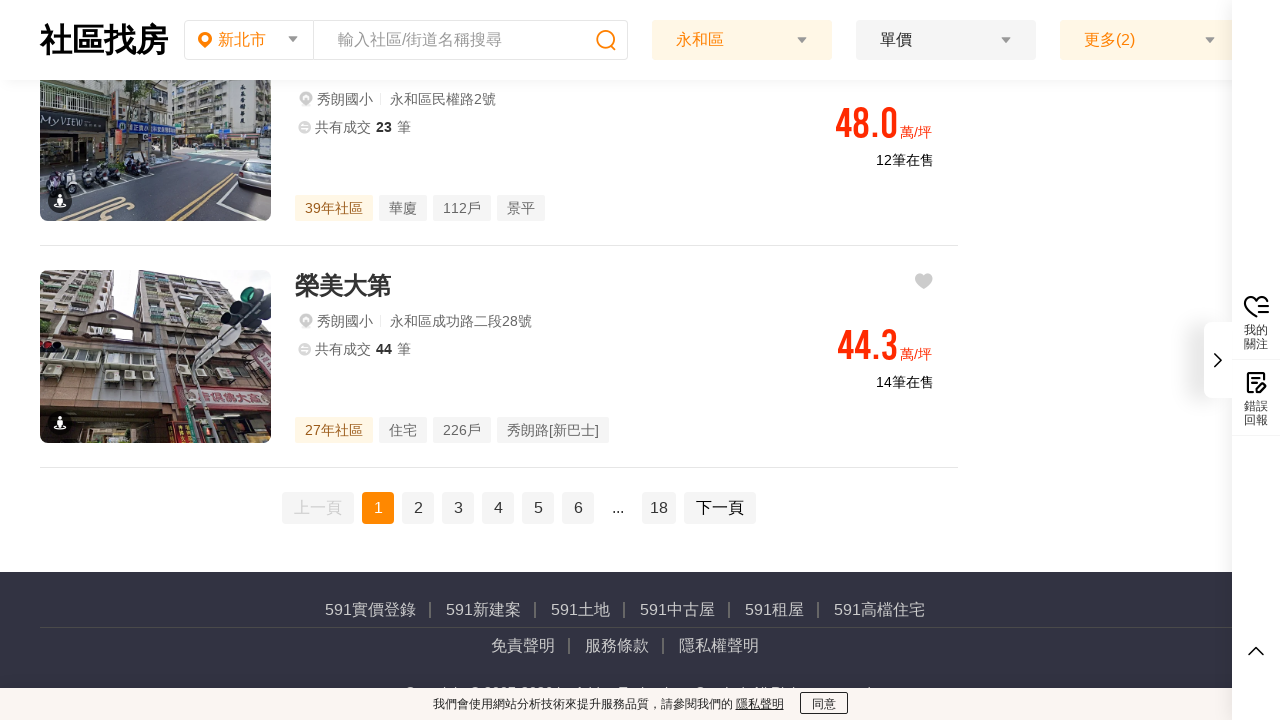

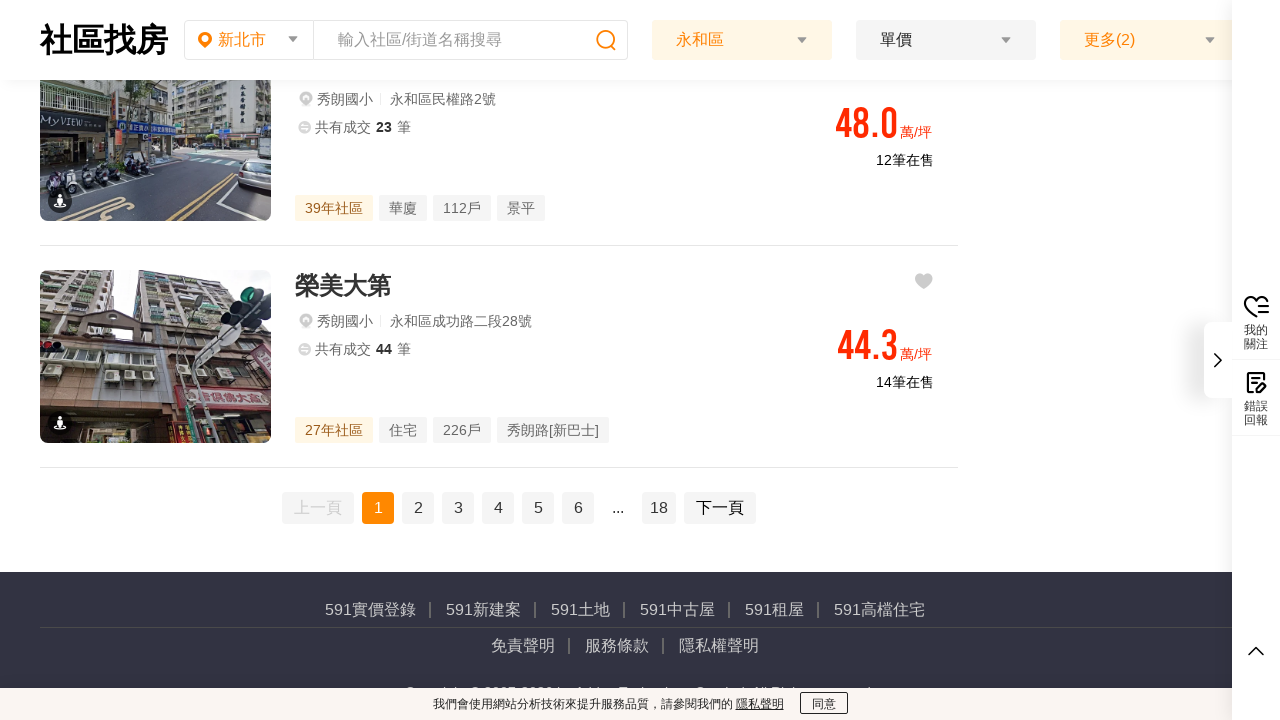